Tests right-click context menu functionality by performing a right-click on an element and selecting an option from the context menu

Starting URL: https://swisnl.github.io/jQuery-contextMenu/demo.html

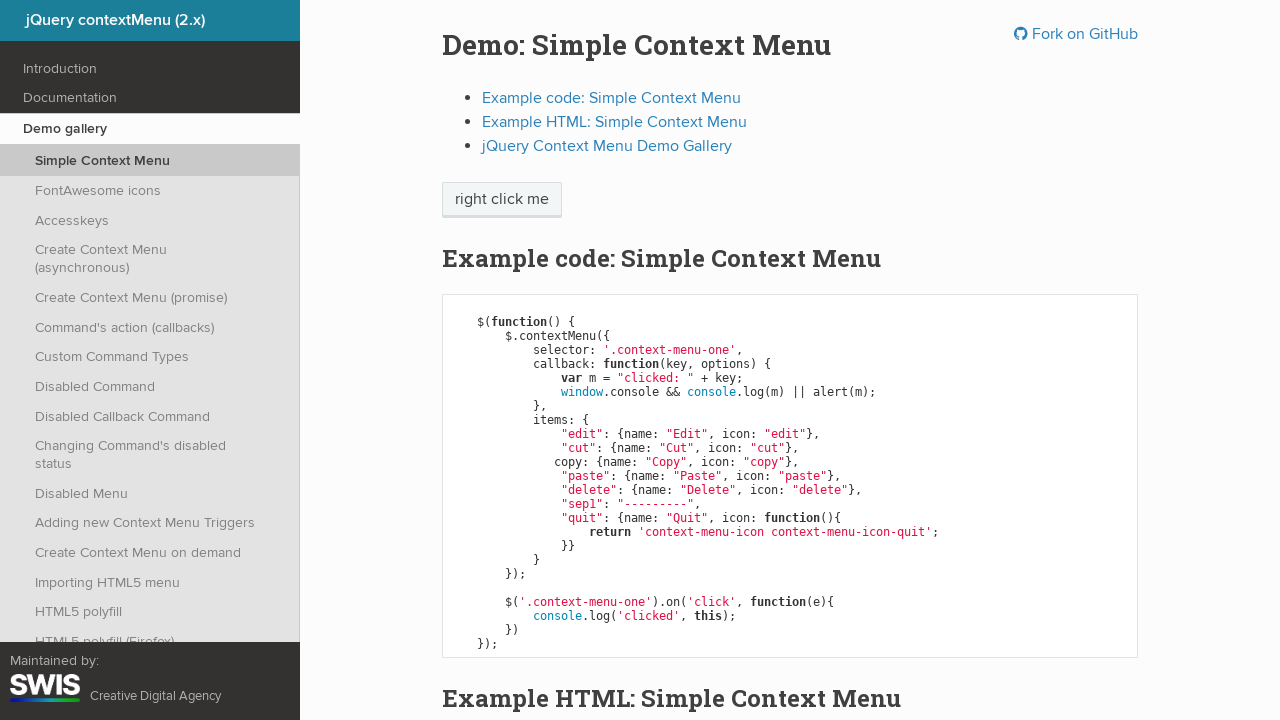

Located element to right-click
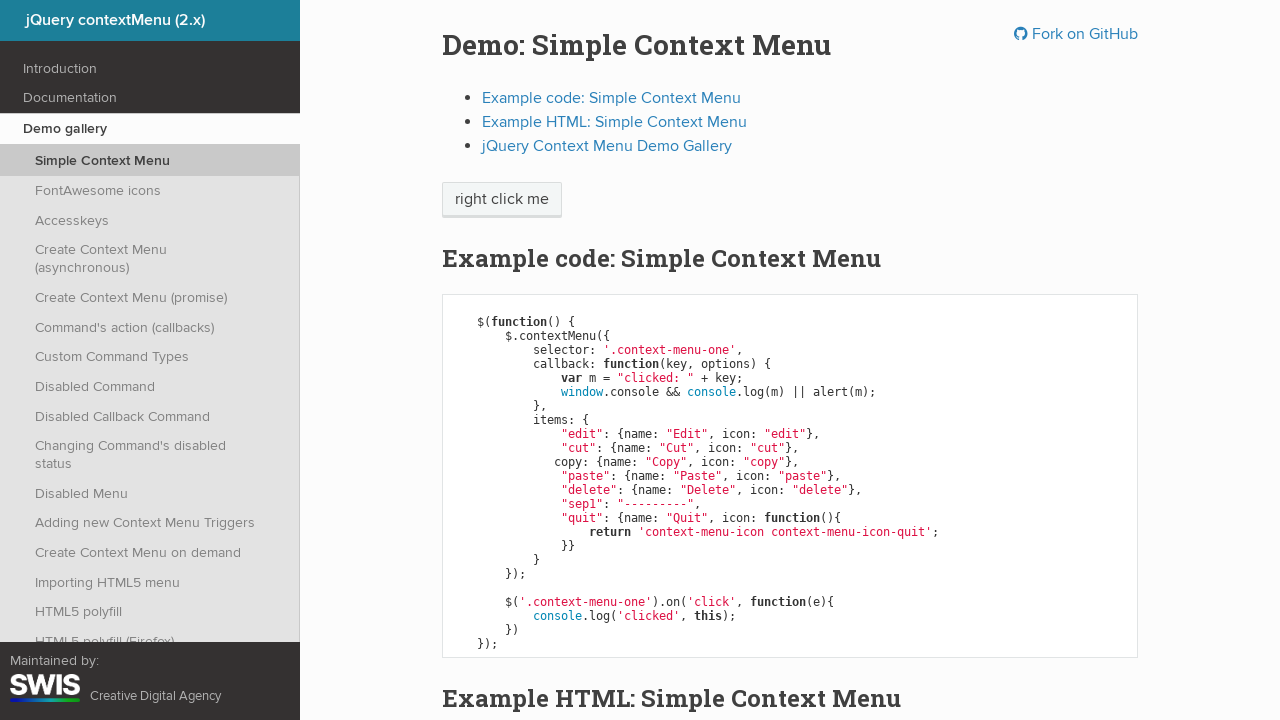

Performed right-click on element to open context menu at (502, 200) on xpath=//span[contains(text(),'right click')]
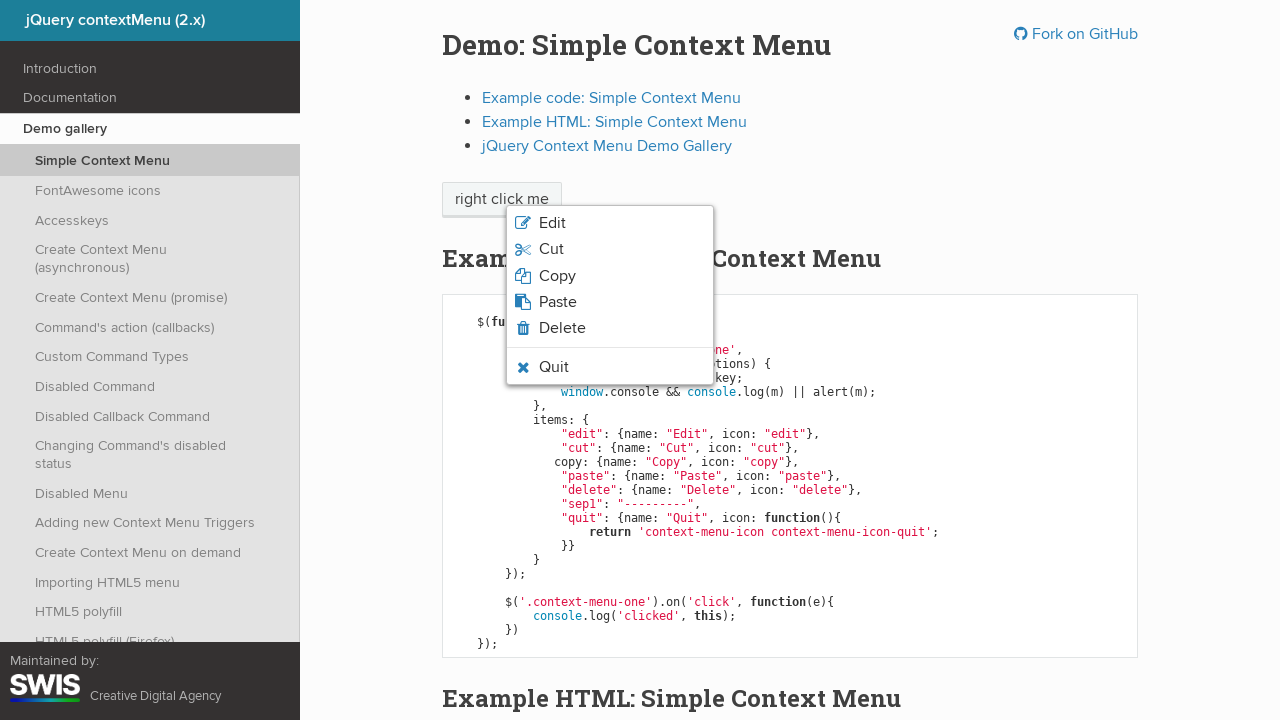

Selected 'Copy' option from context menu at (557, 276) on css=li.context-menu-icon>span >> internal:has-text="Copy"i
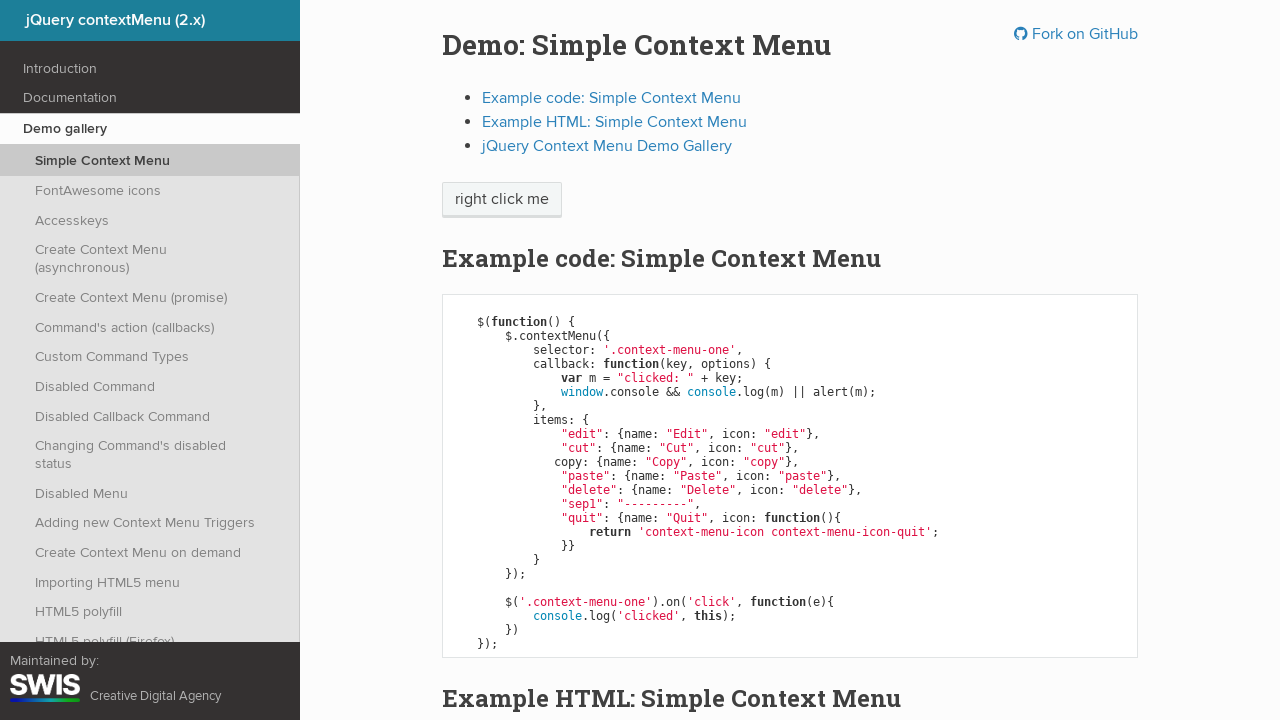

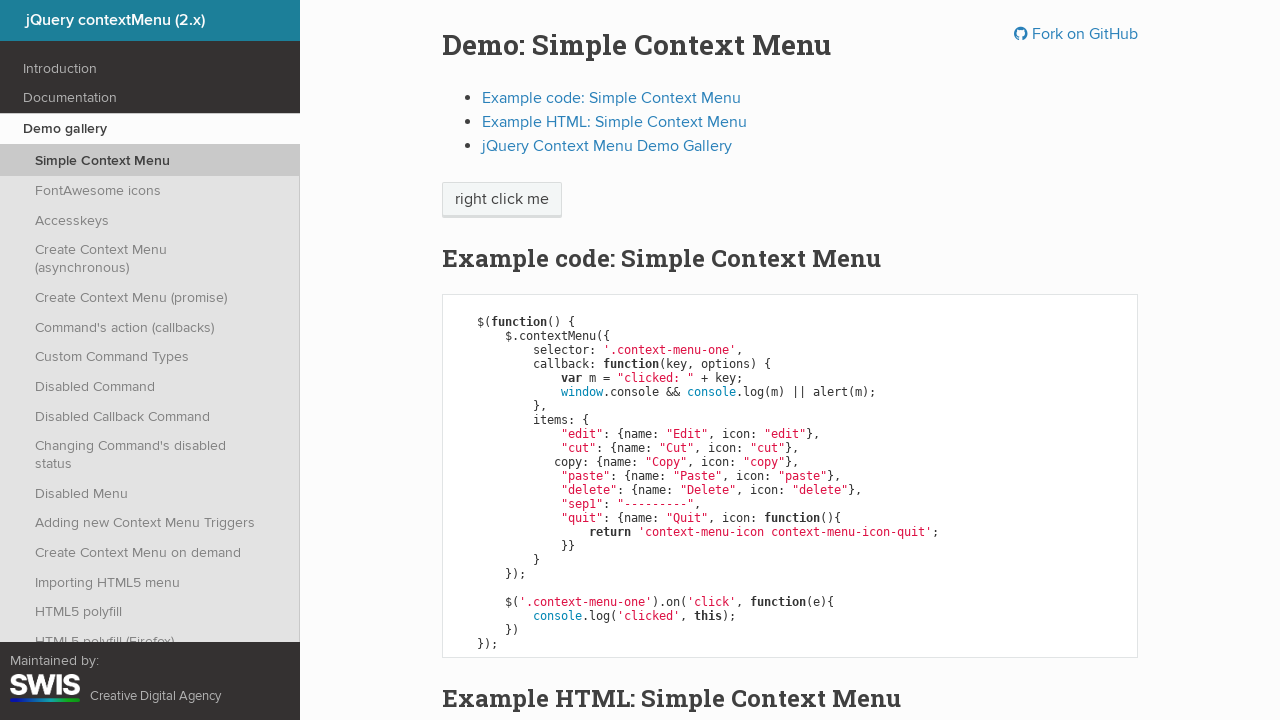